Navigates to W3Schools HTML tables page and iterates through table rows to verify company, contact, and country information is displayed correctly

Starting URL: https://www.w3schools.com/html/html_tables.asp

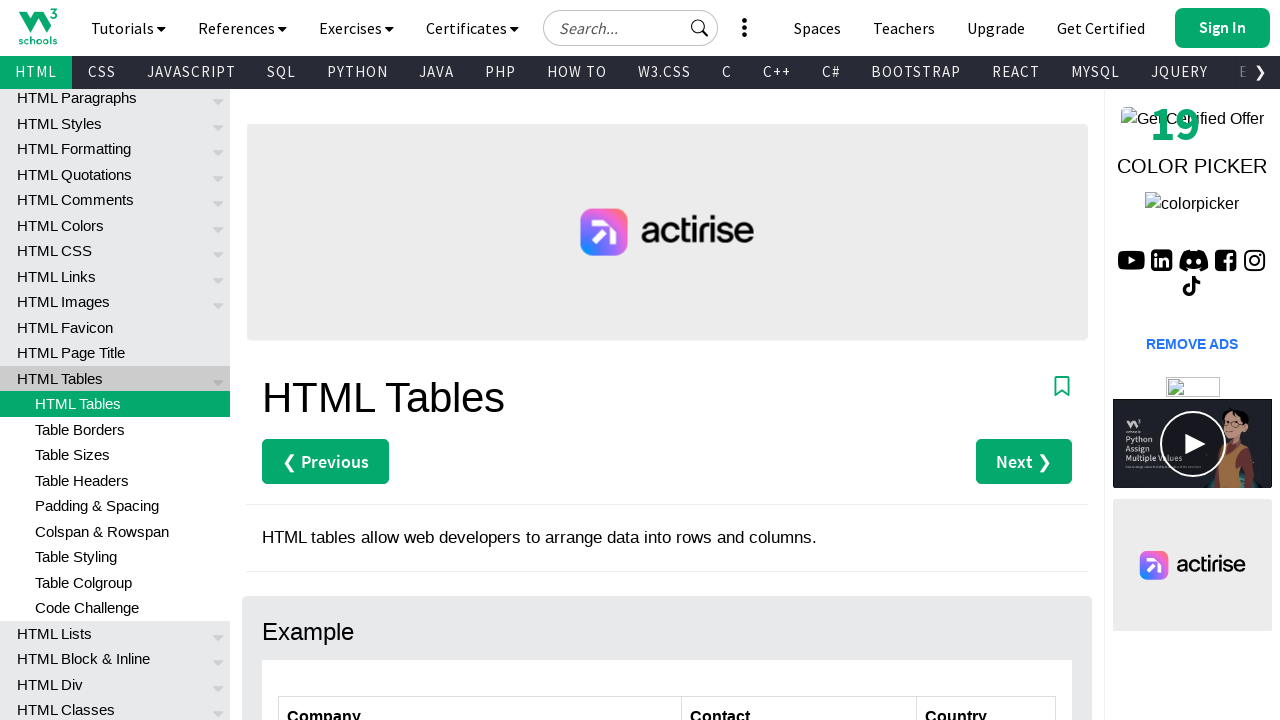

Navigated to W3Schools HTML tables page
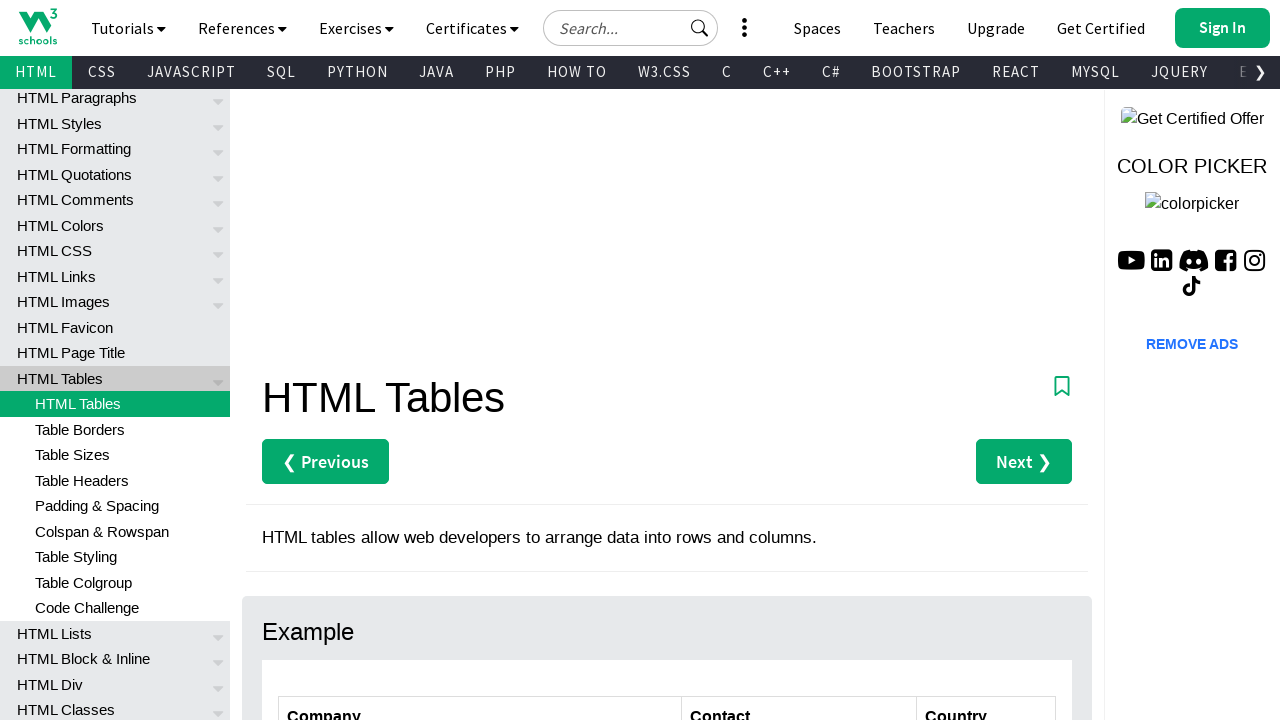

Retrieved company name from row 2, column 1
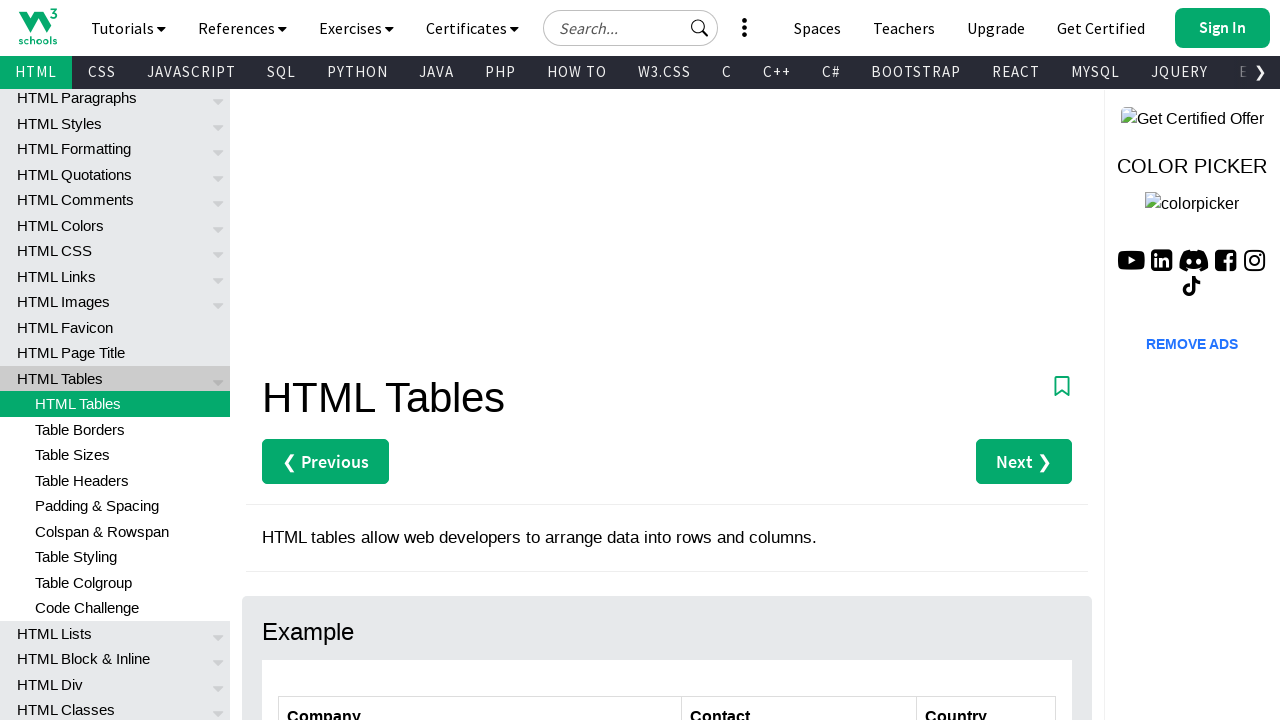

Retrieved contact name from row 2, column 2
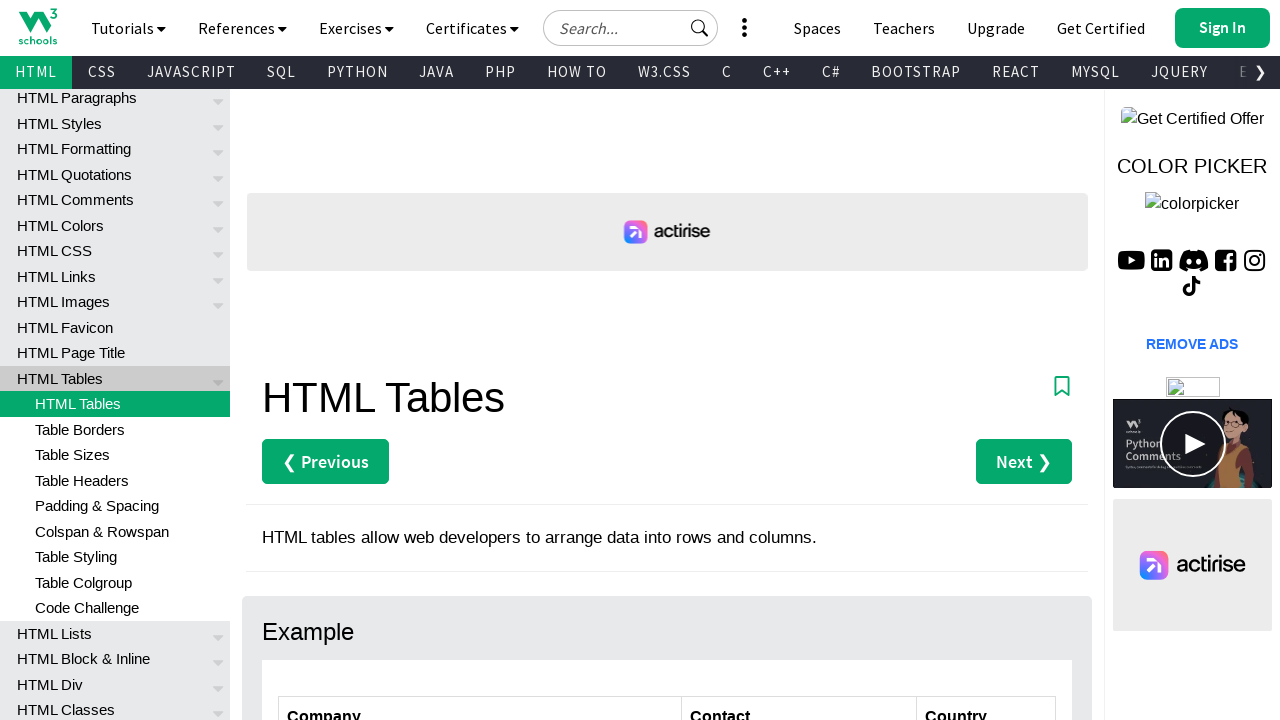

Retrieved country name from row 2, column 3
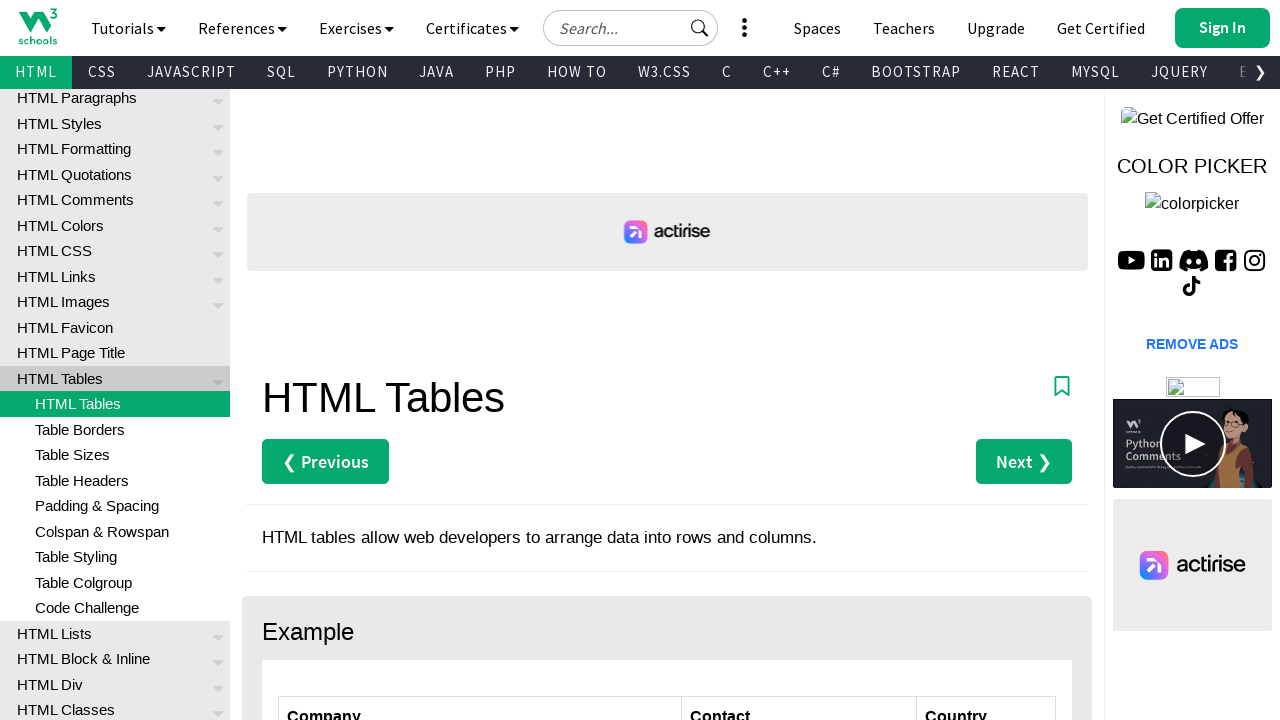

Retrieved company name from row 3, column 1
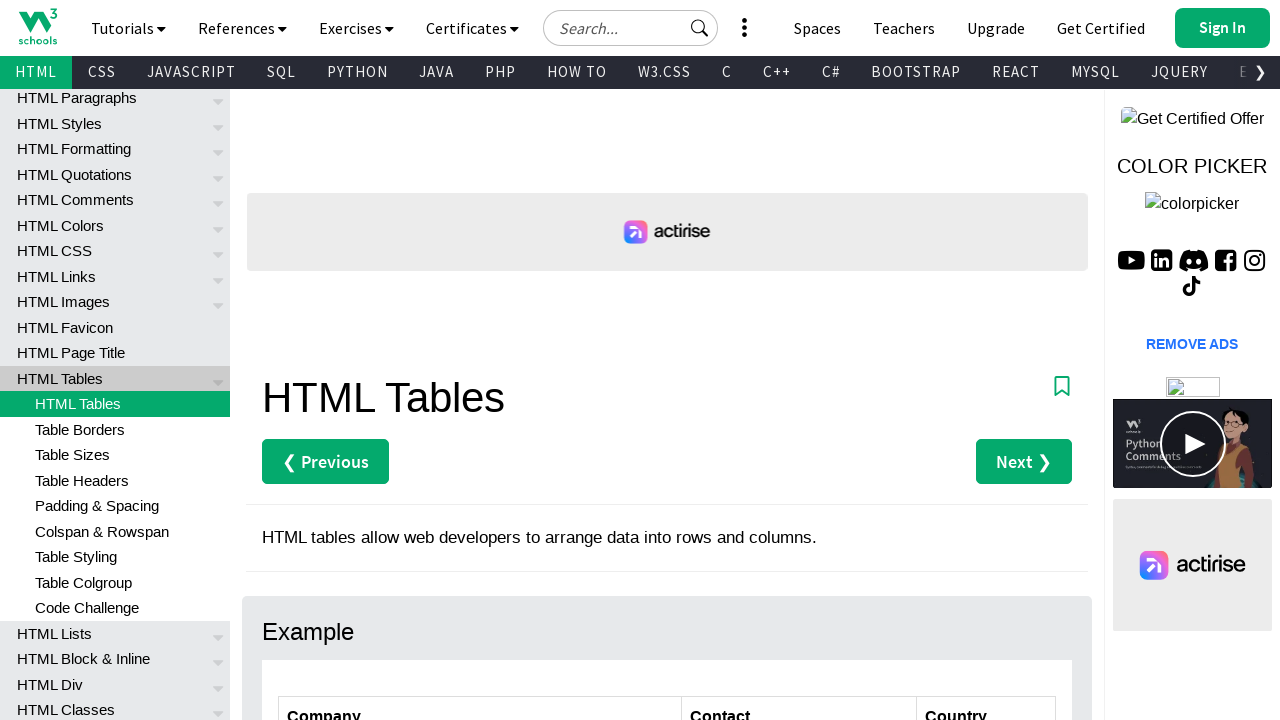

Retrieved contact name from row 3, column 2
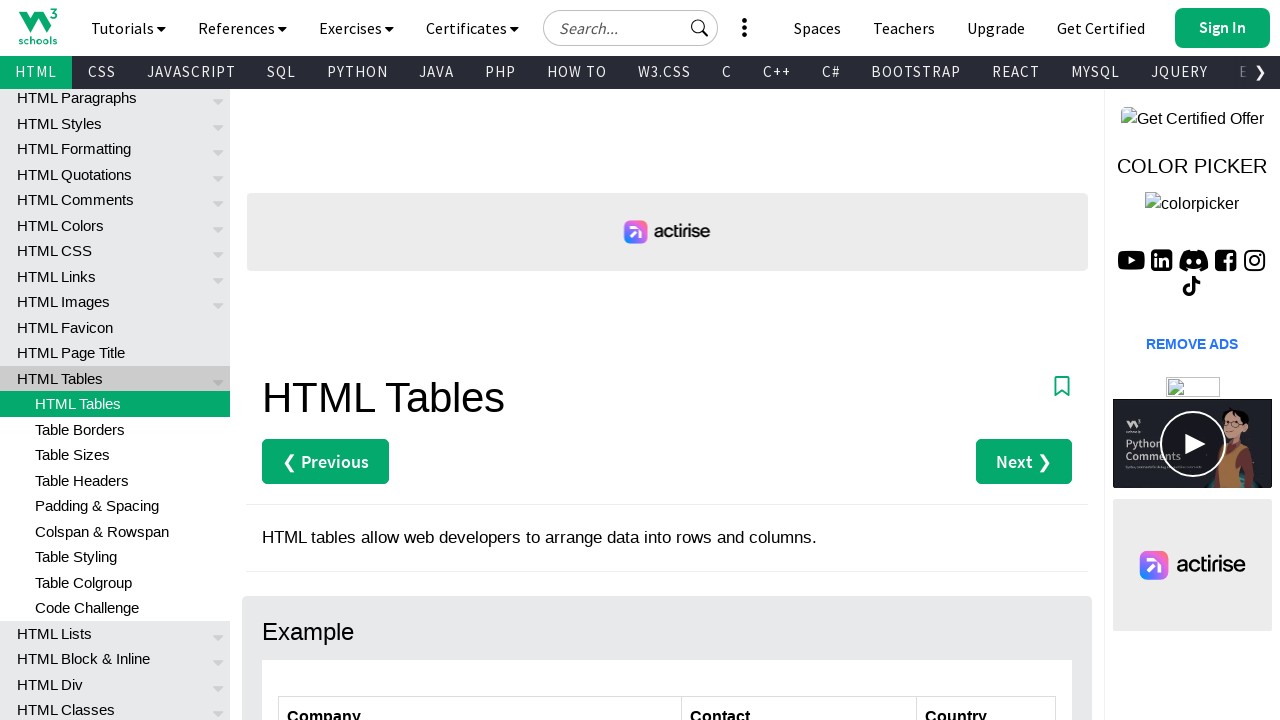

Retrieved country name from row 3, column 3
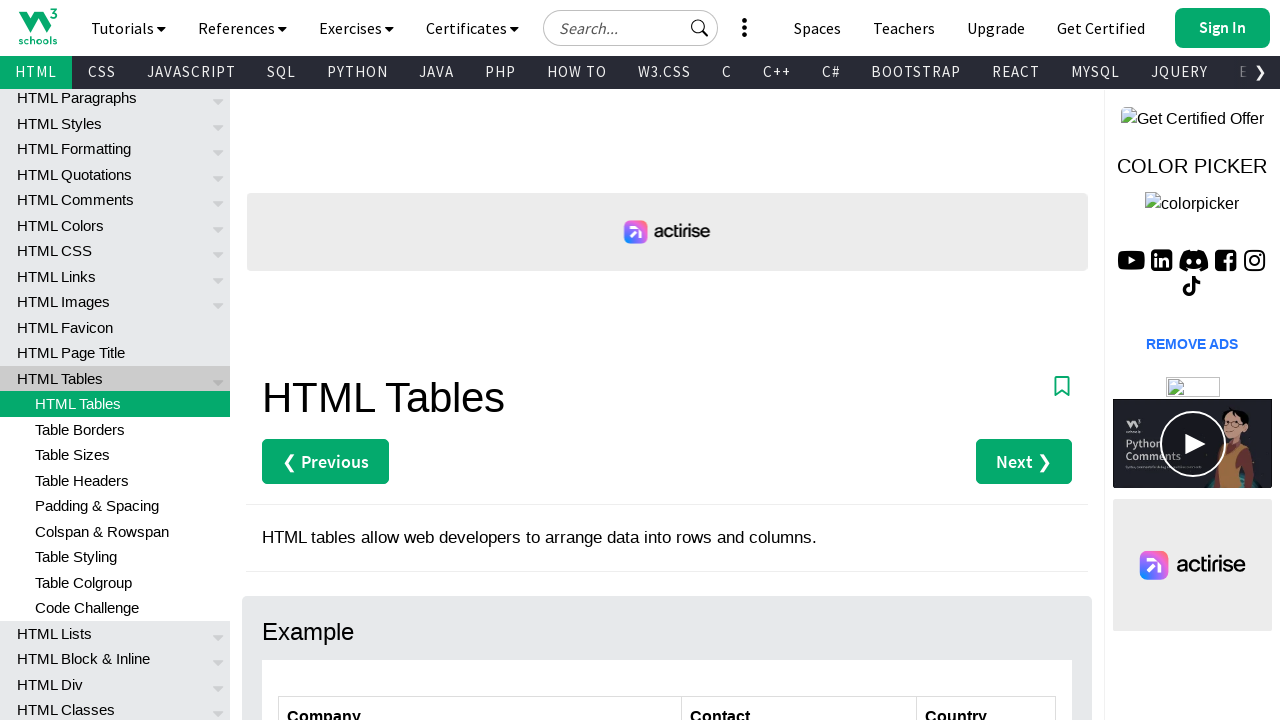

Retrieved company name from row 4, column 1
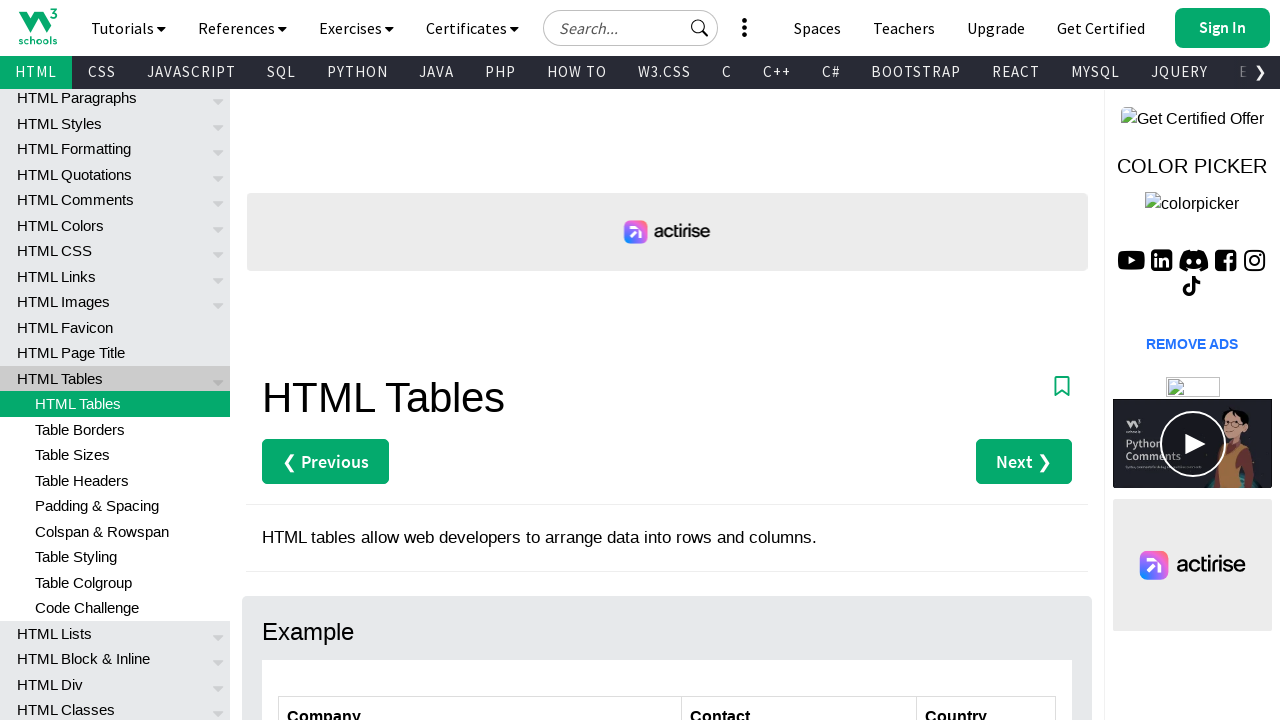

Retrieved contact name from row 4, column 2
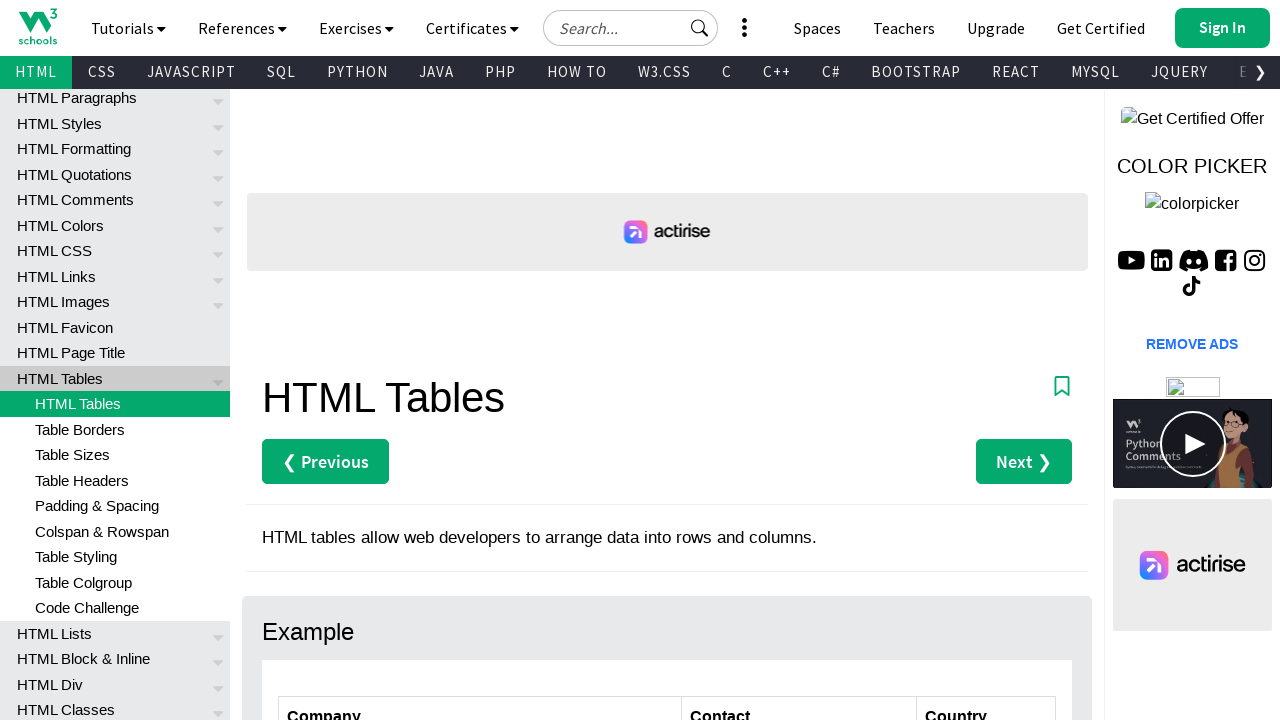

Retrieved country name from row 4, column 3
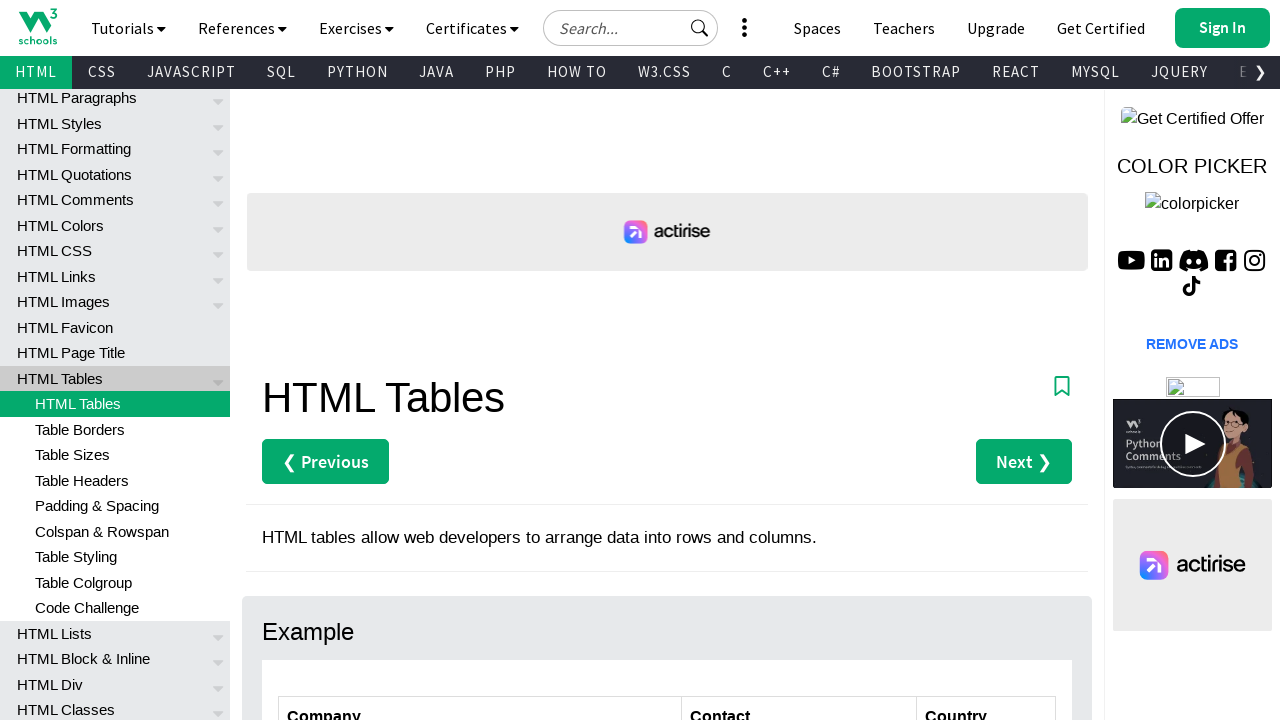

Retrieved company name from row 5, column 1
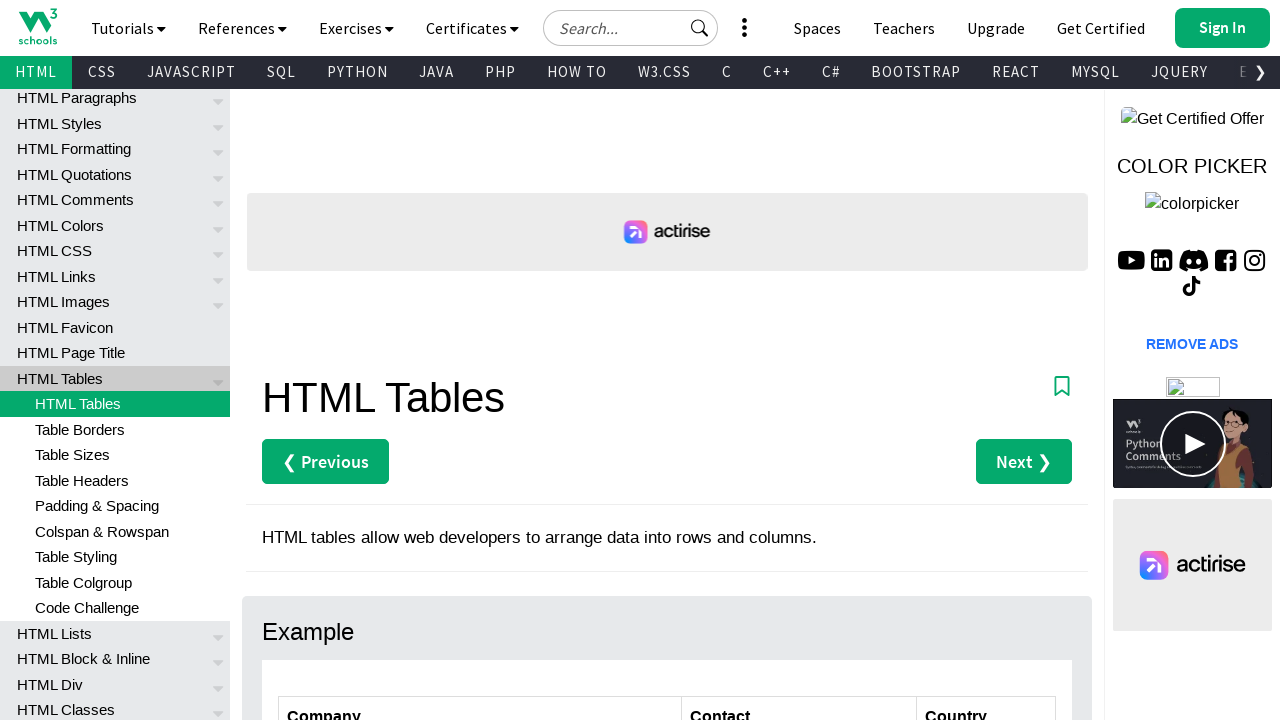

Retrieved contact name from row 5, column 2
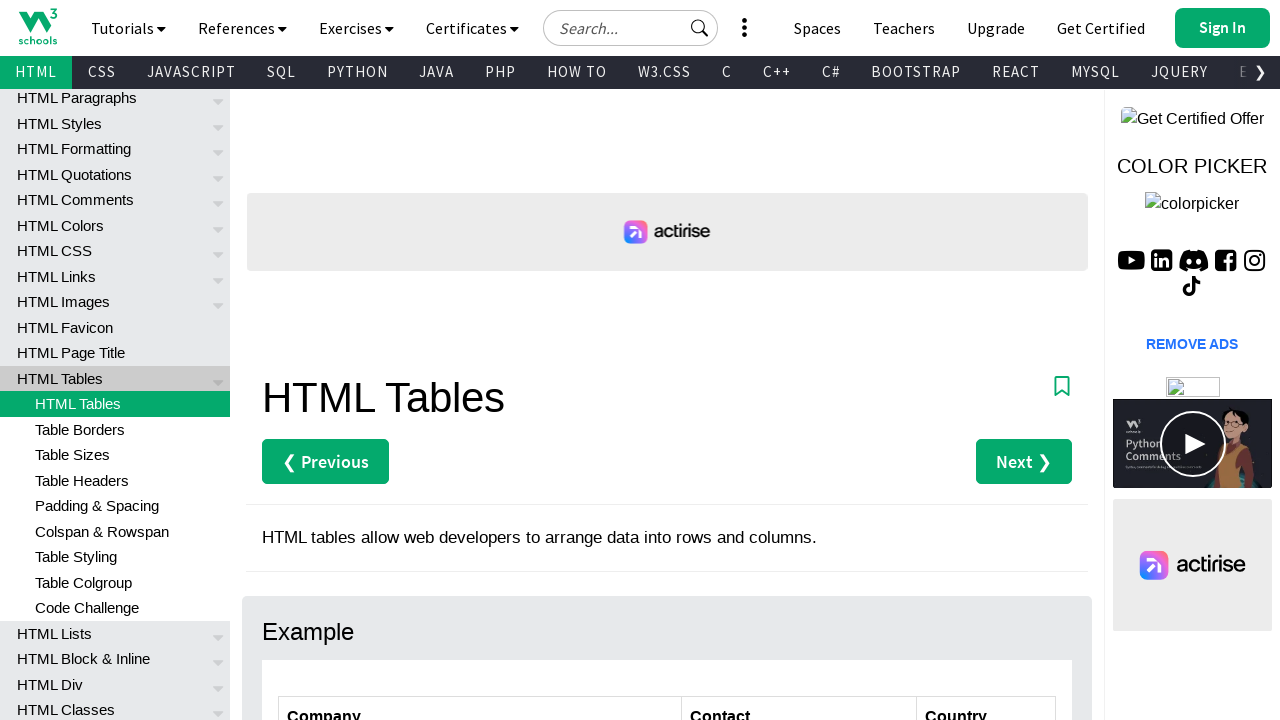

Retrieved country name from row 5, column 3
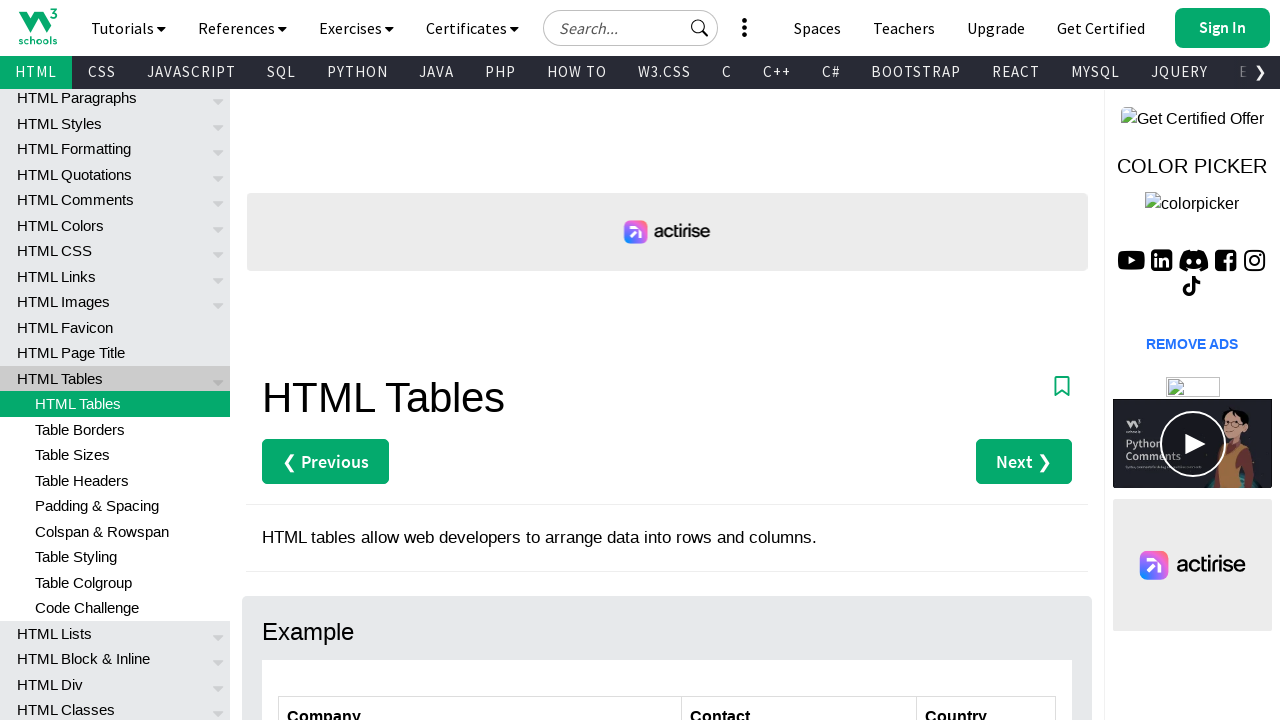

Retrieved company name from row 6, column 1
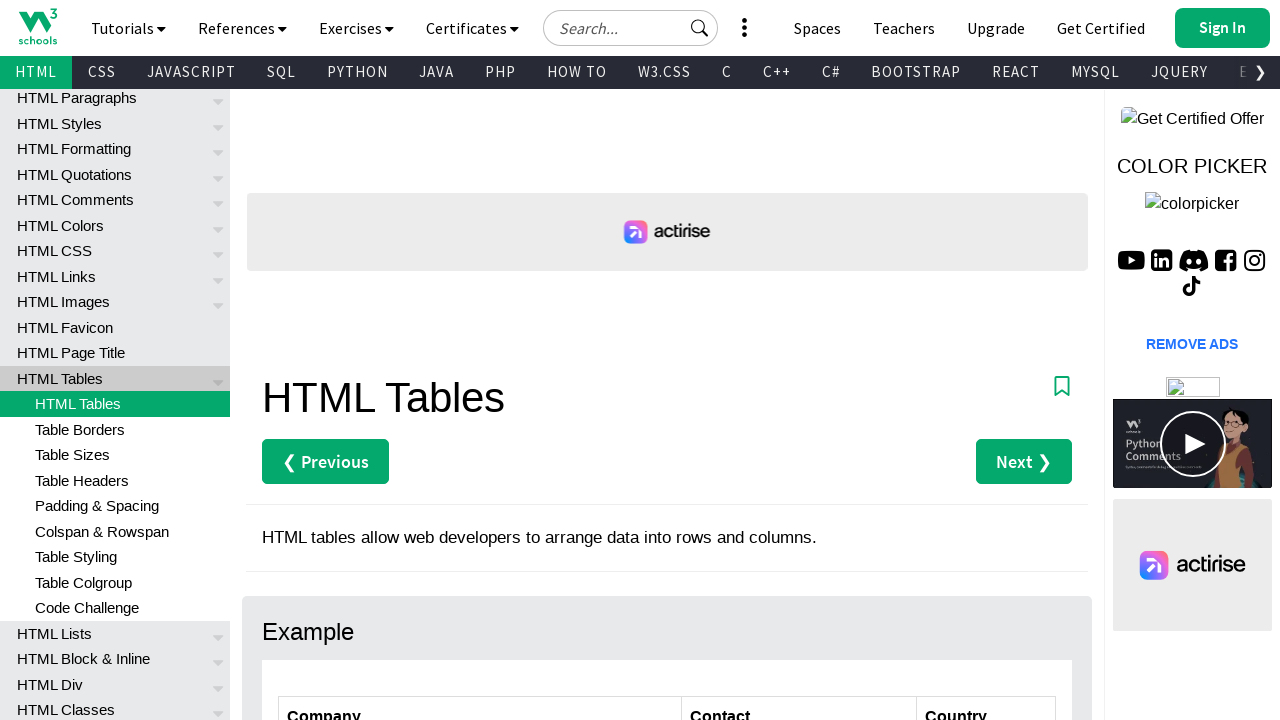

Retrieved contact name from row 6, column 2
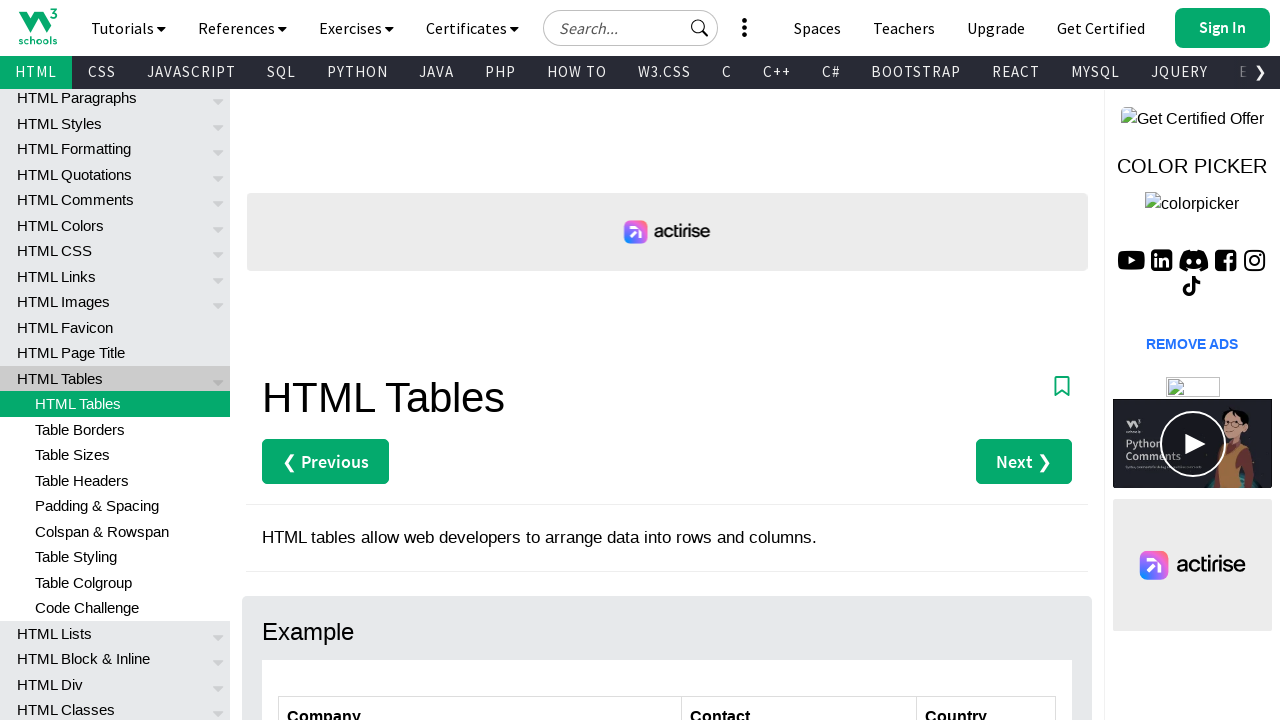

Retrieved country name from row 6, column 3
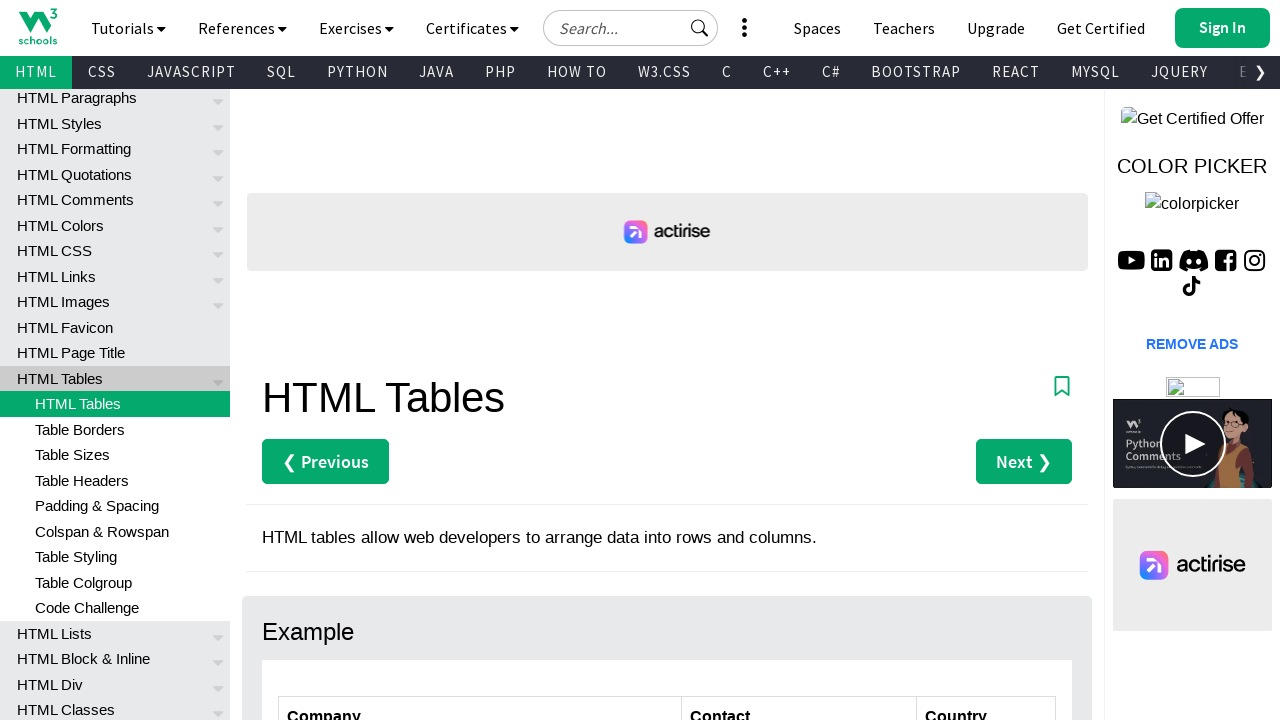

Retrieved company name from row 7, column 1
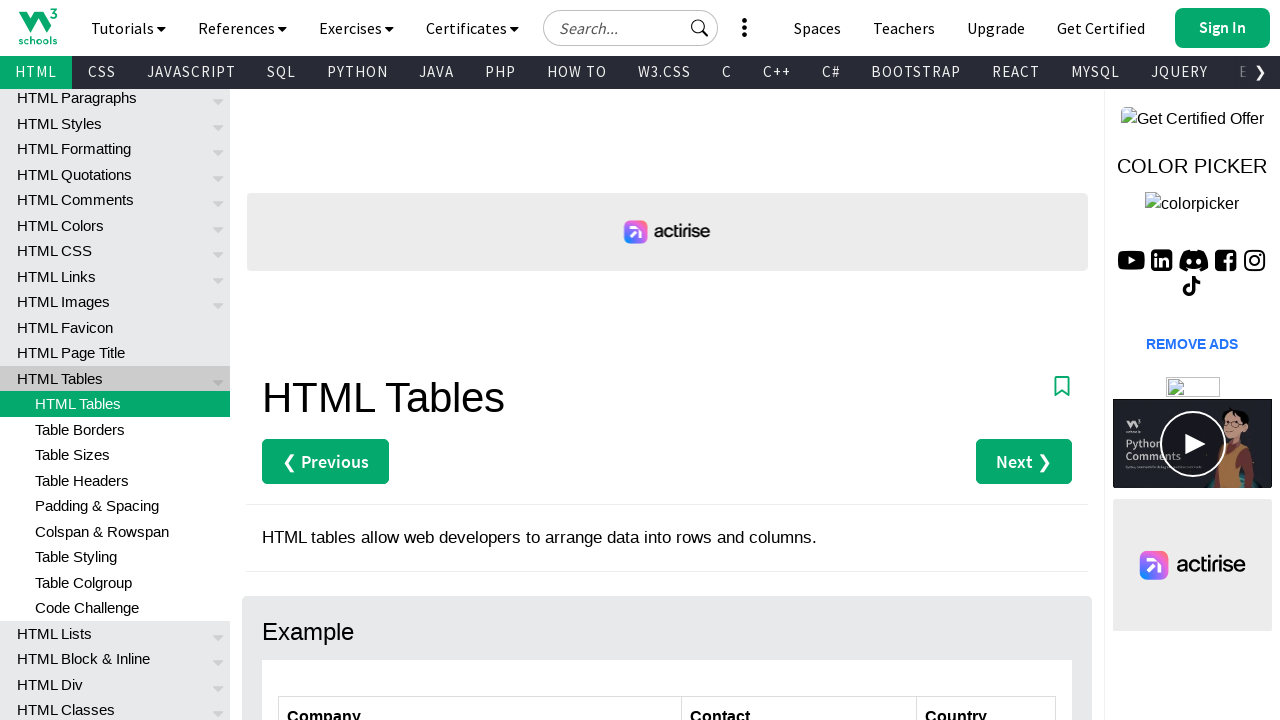

Retrieved contact name from row 7, column 2
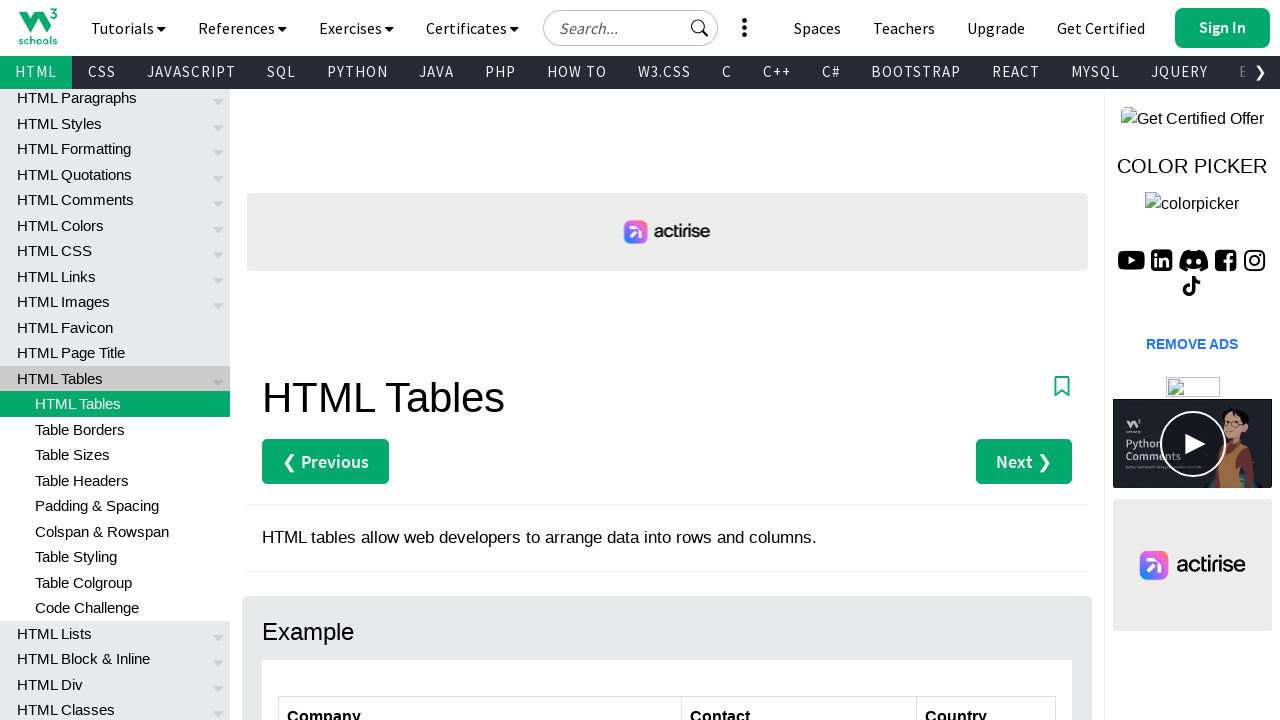

Retrieved country name from row 7, column 3
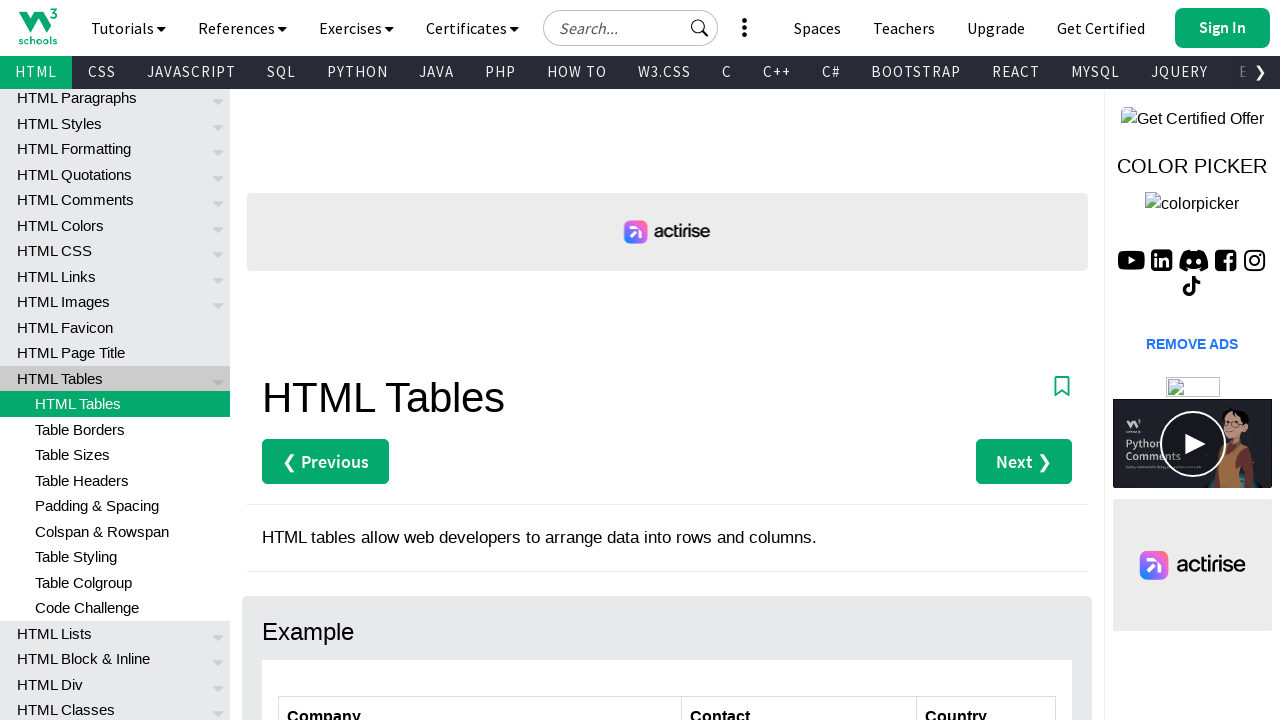

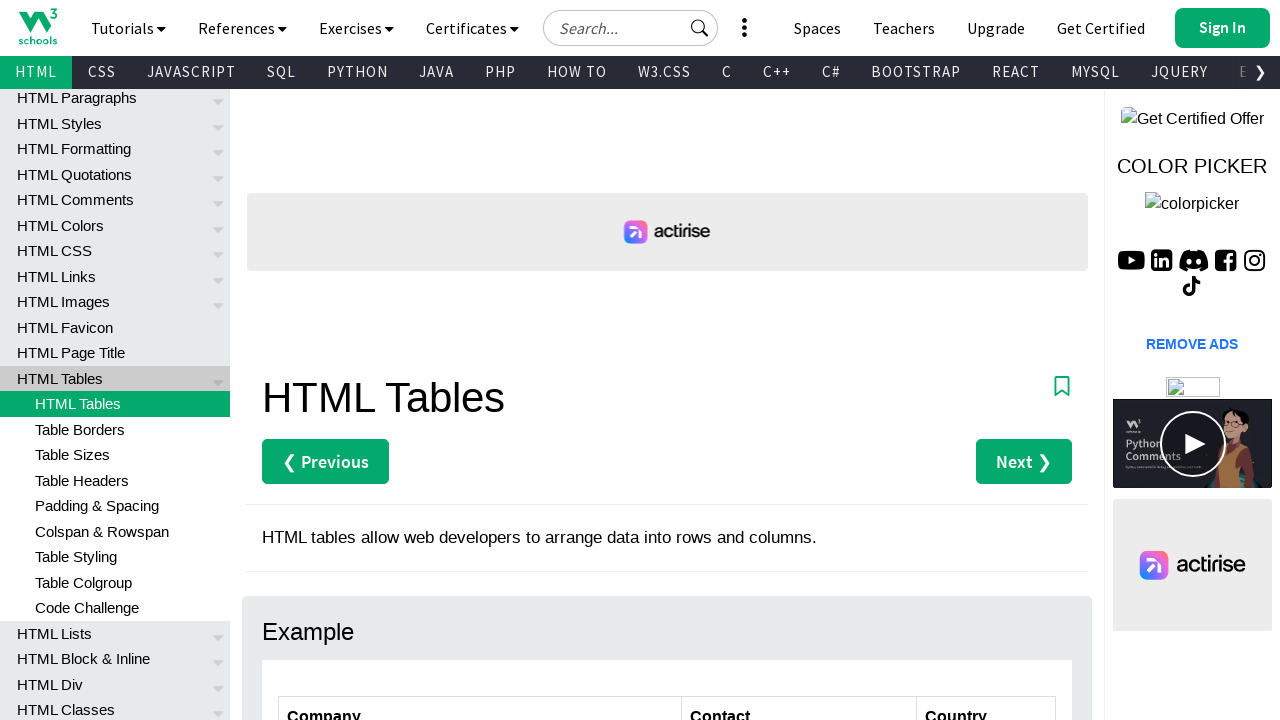